Navigates to the Katalon demo healthcare application and clicks the 'Make Appointment' button on the homepage

Starting URL: http://demoaut.katalon.com/

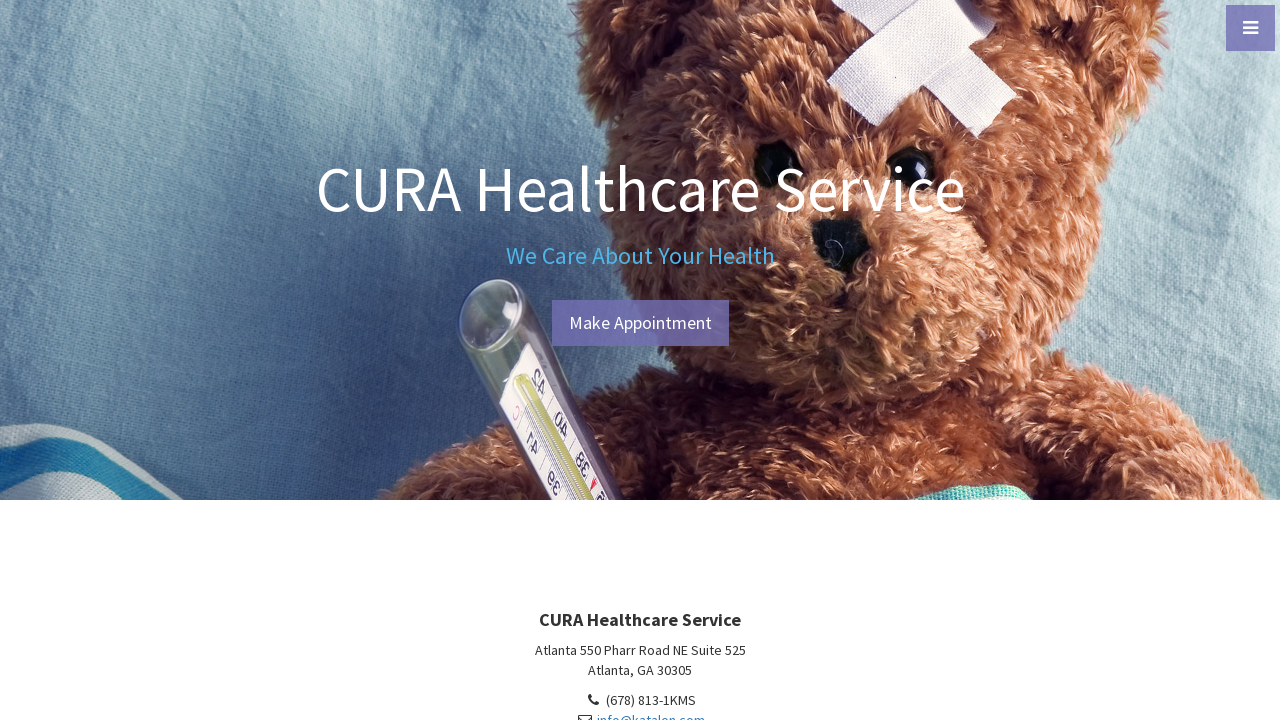

Navigated to Katalon demo healthcare application homepage
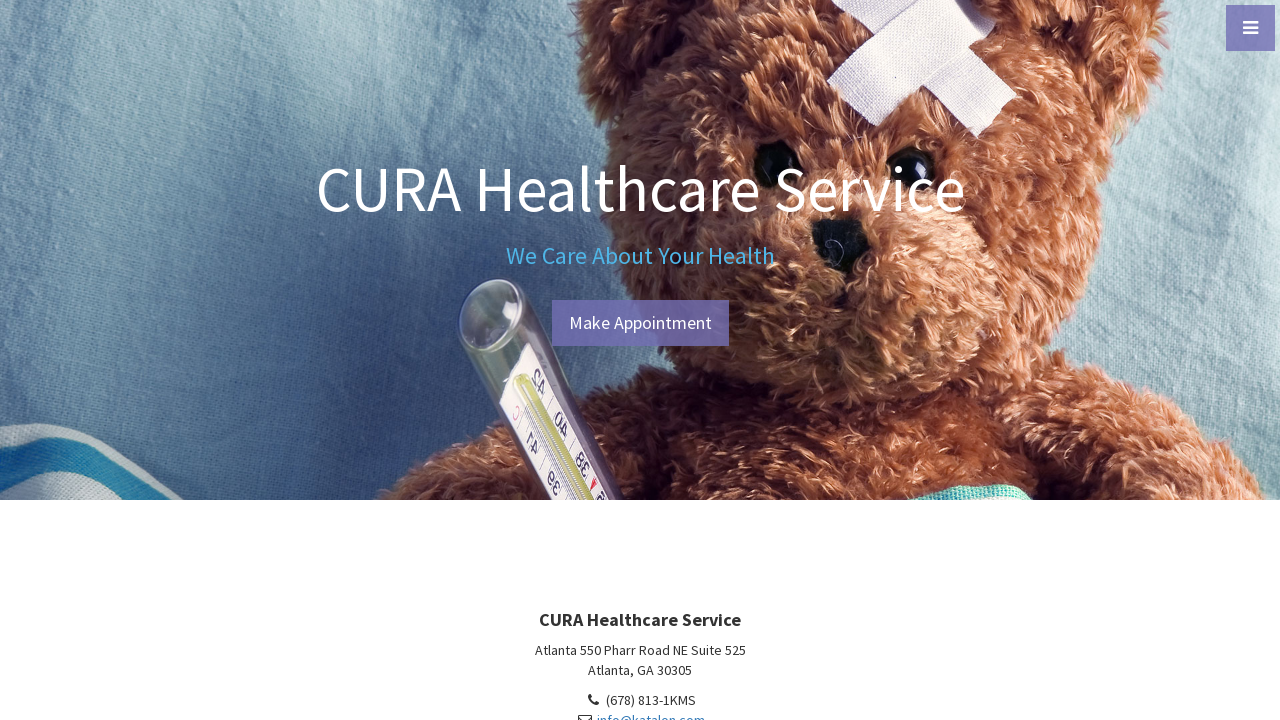

Clicked 'Make Appointment' button at (640, 323) on #btn-make-appointment
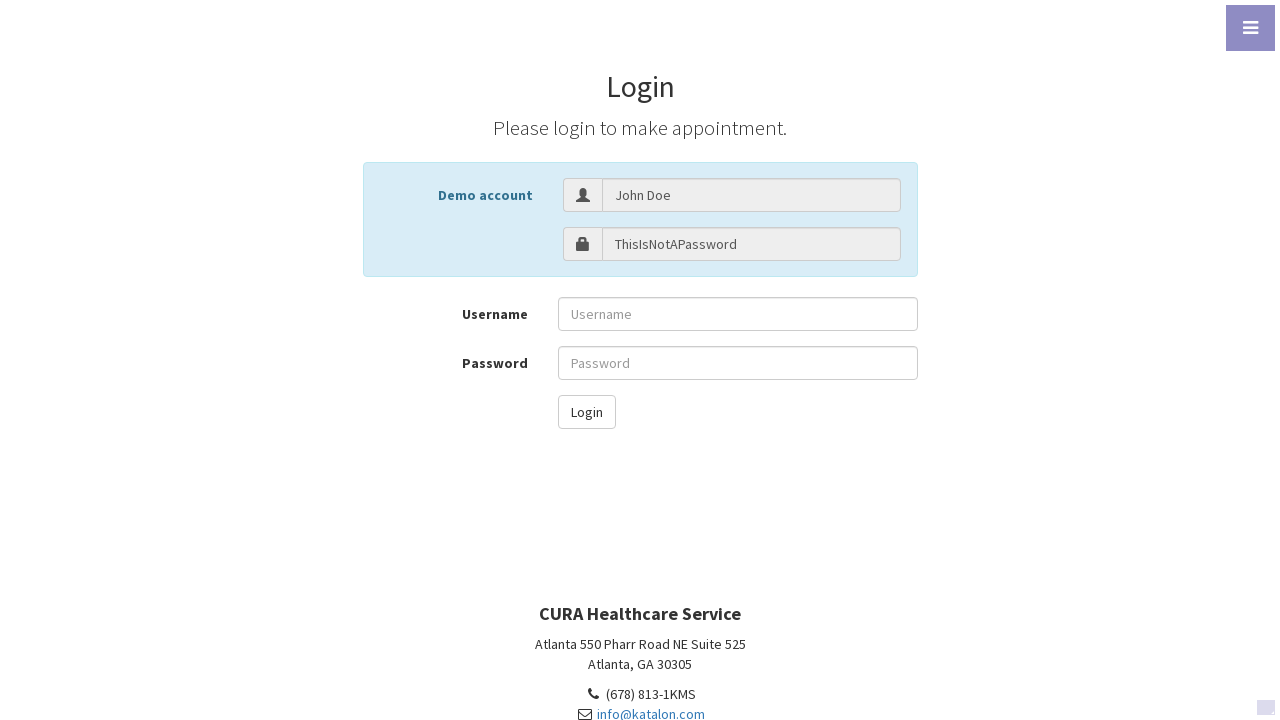

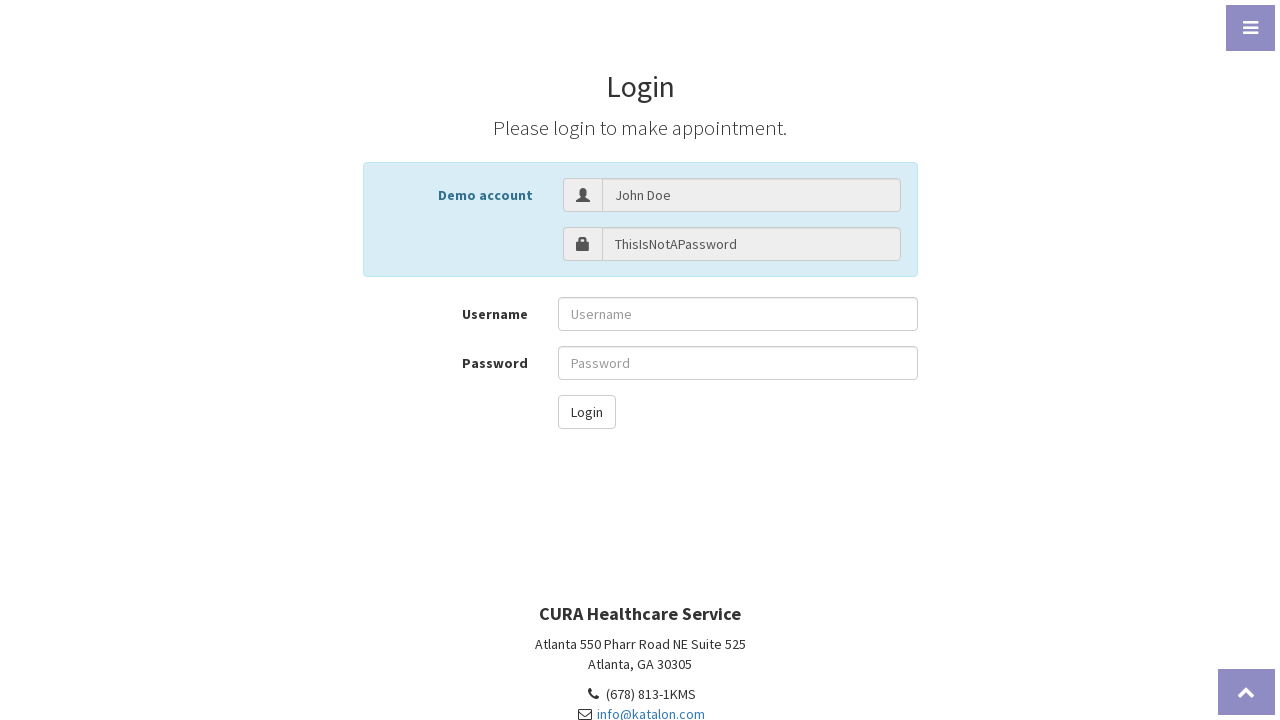